Tests radio button functionality on a demo QA site by checking the enabled/disabled status of radio buttons

Starting URL: https://demoqa.com/radio-button

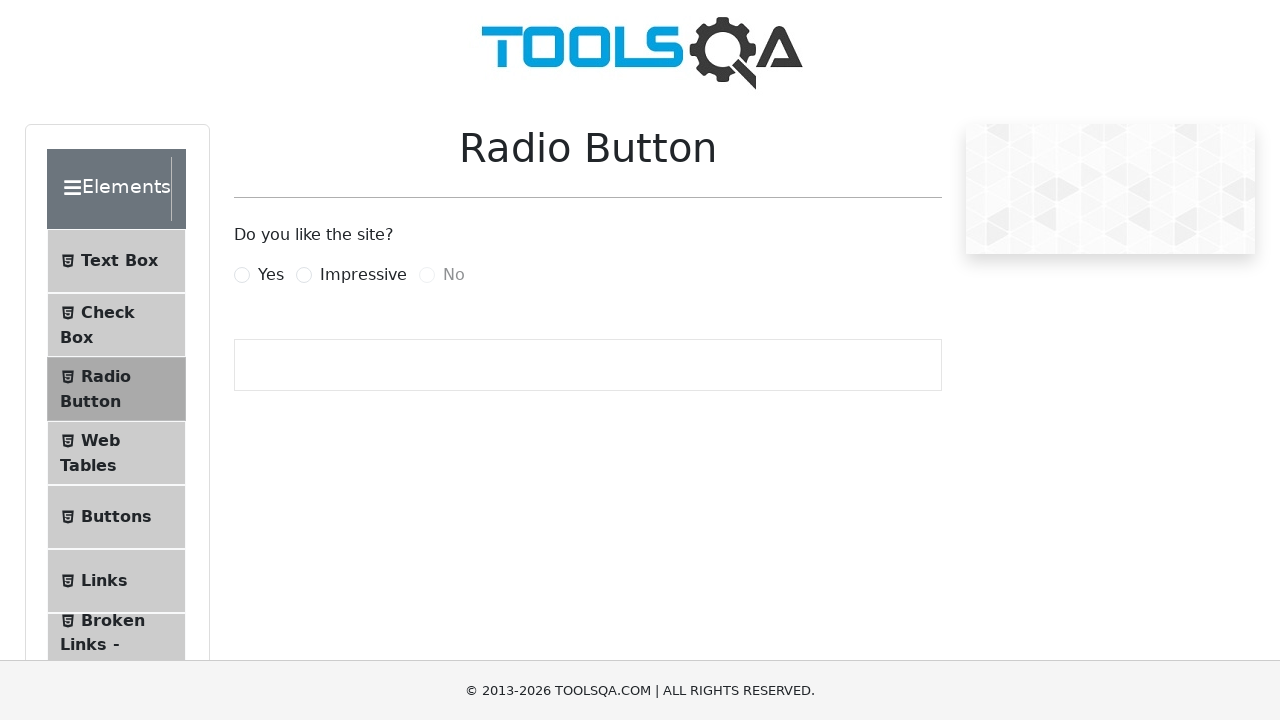

Waited for 'Yes' radio button element to be present
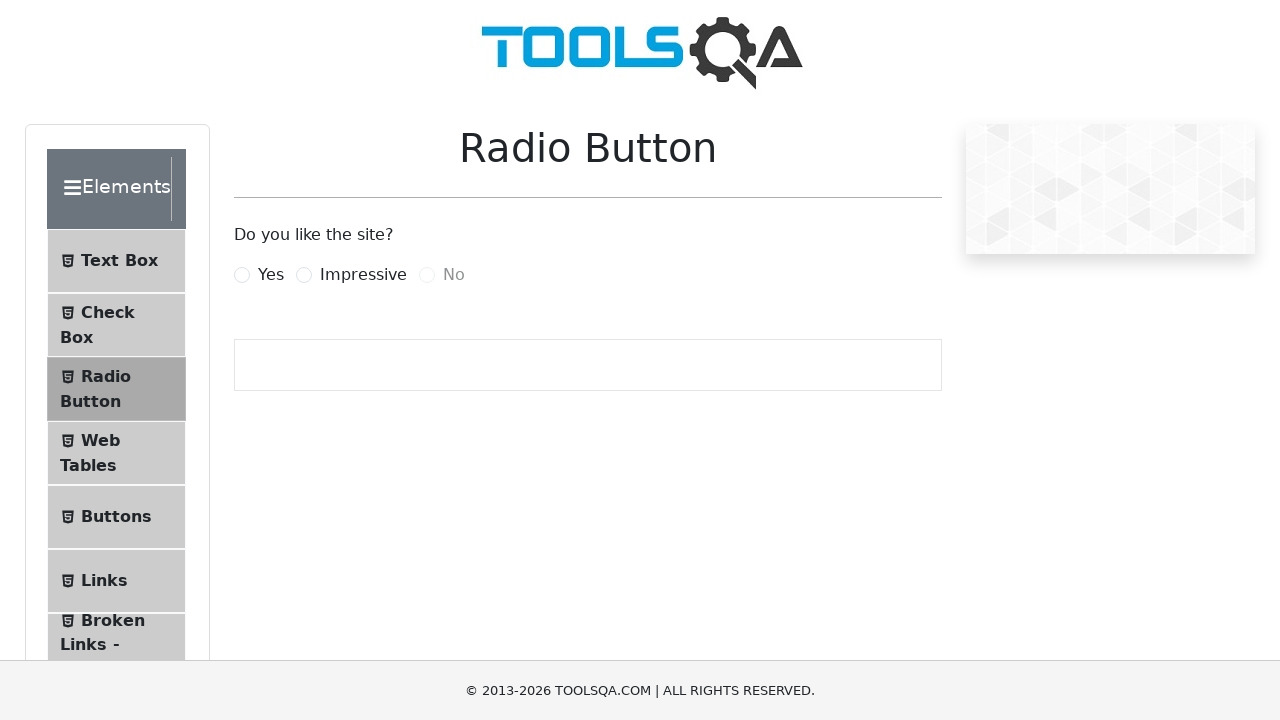

Clicked the 'Yes' radio button label at (271, 275) on label[for='yesRadio']
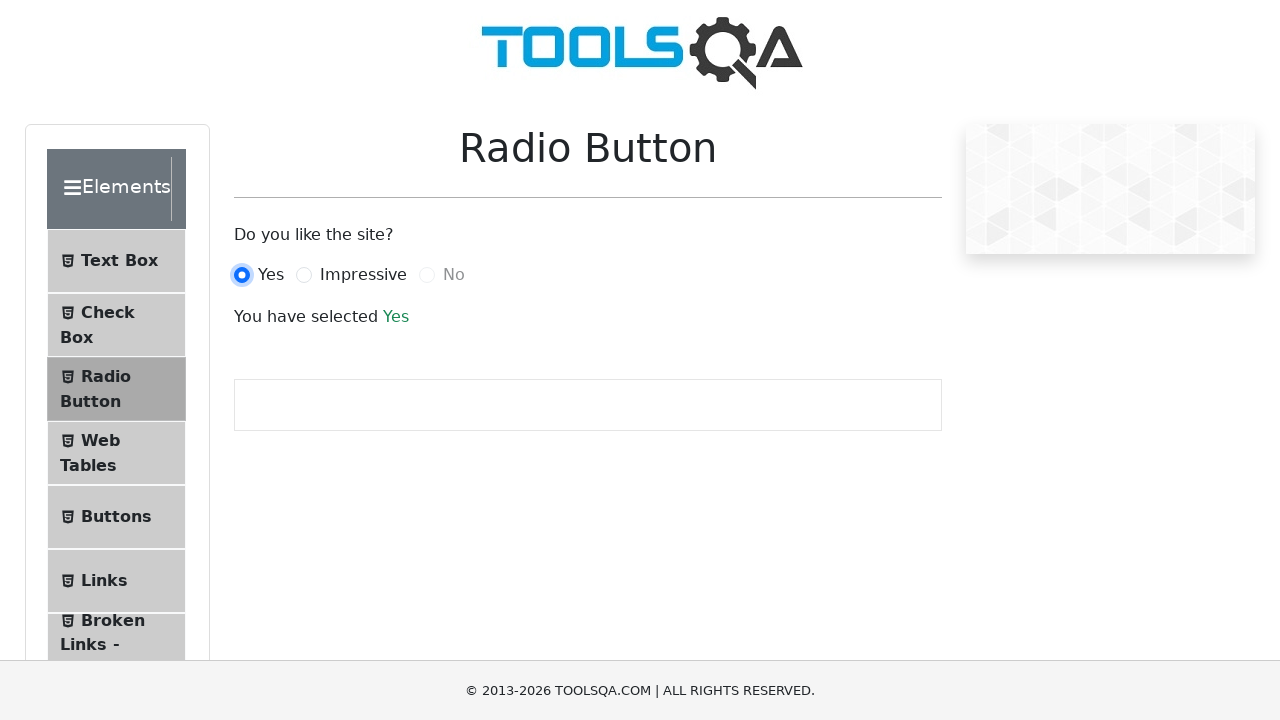

Verified the 'Yes' radio button is now selected
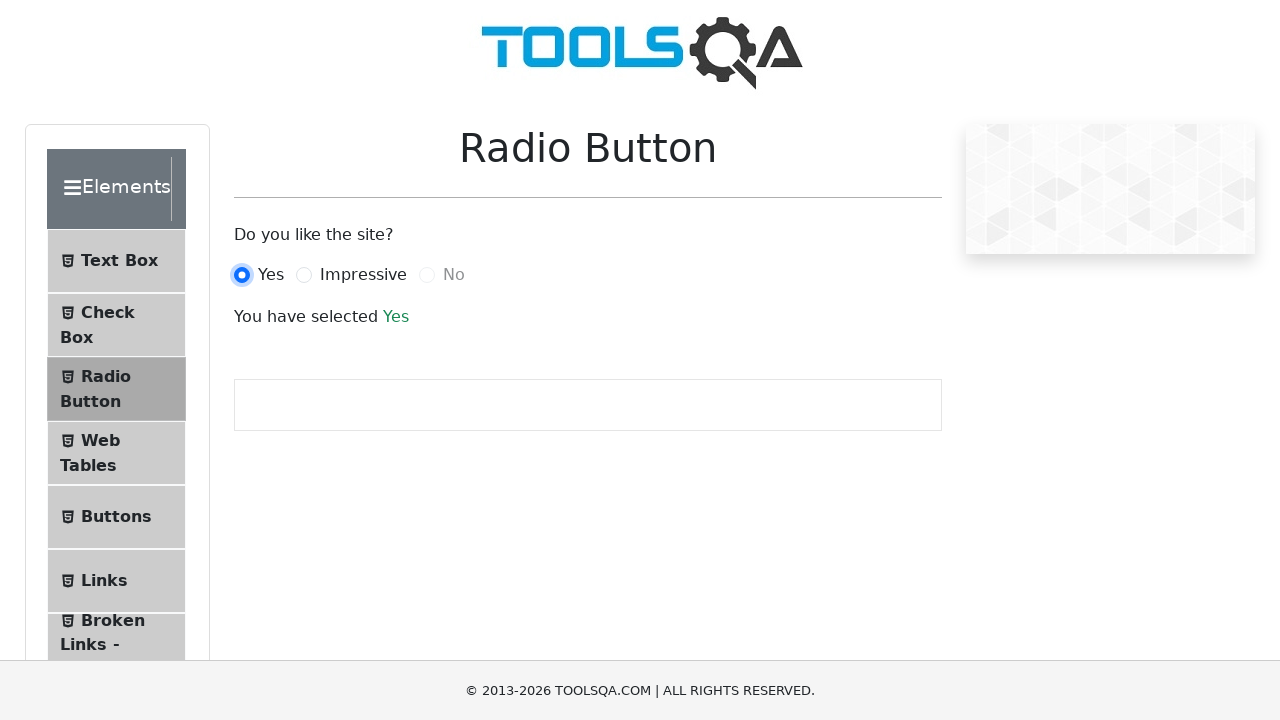

Verified the 'No' radio button is visible (disabled on this page)
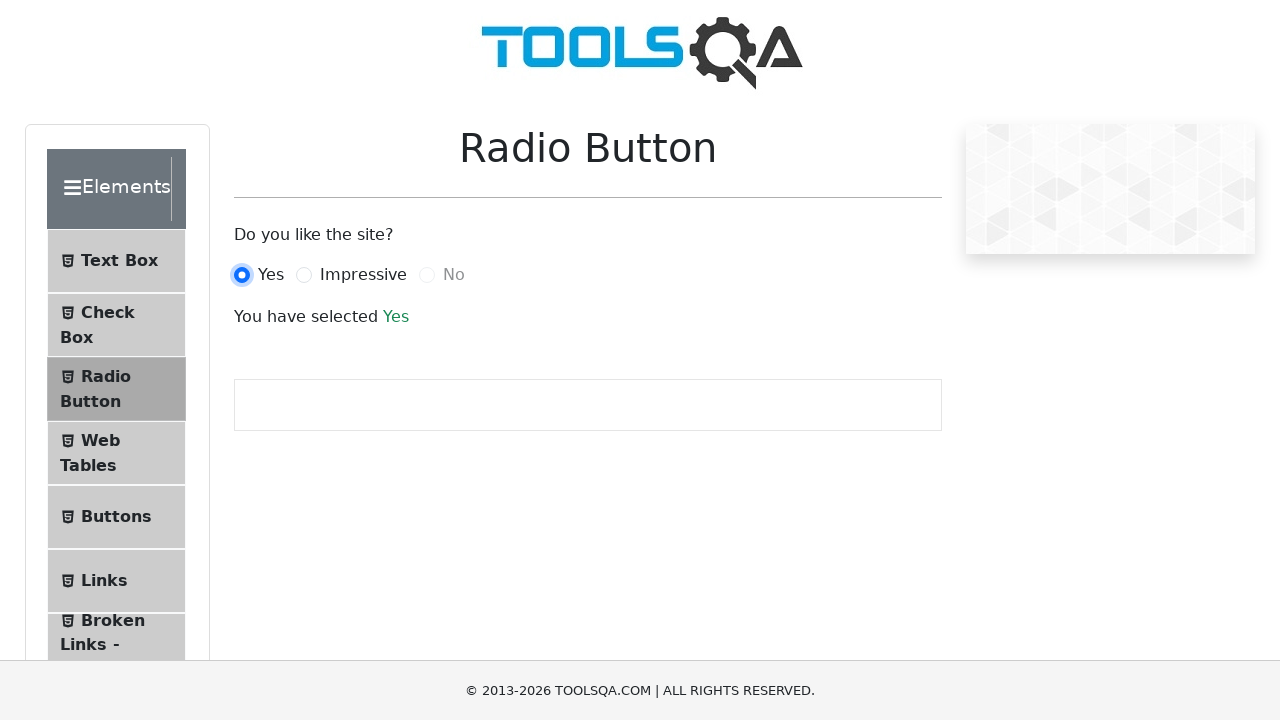

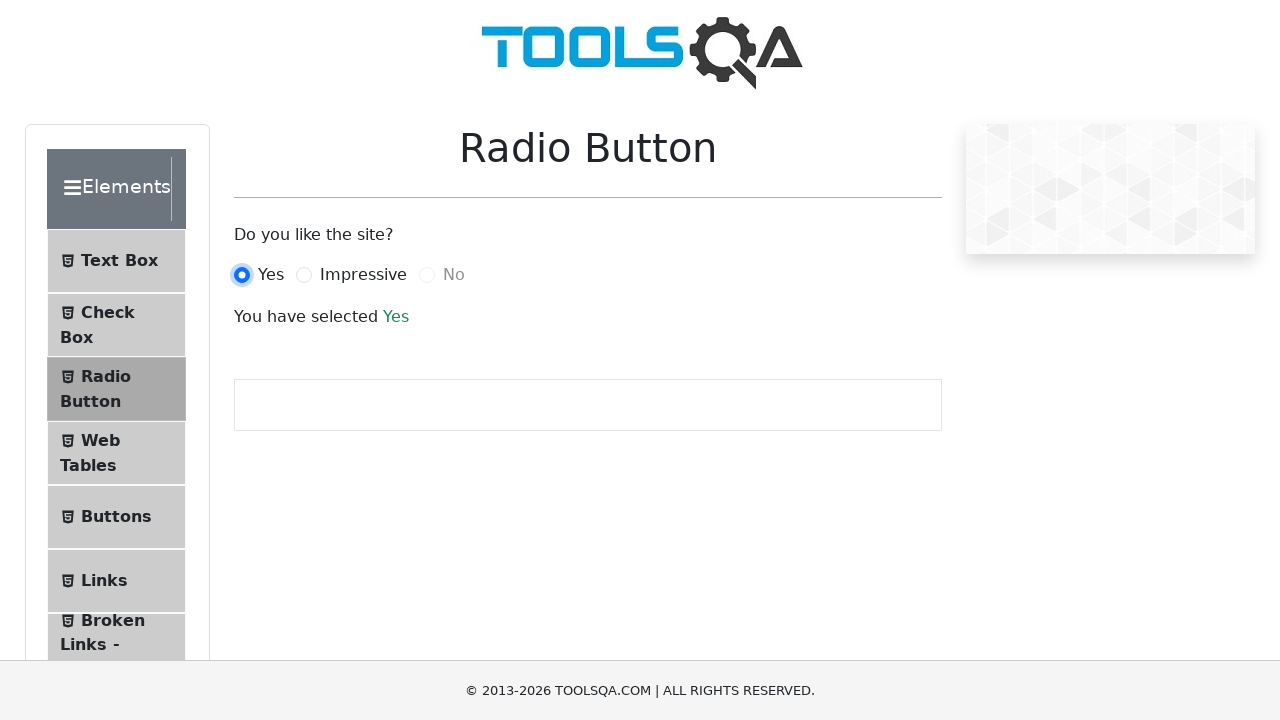